Tests multiple selection dropdown by selecting several months and verifying the selection count display

Starting URL: http://multiple-select.wenzhixin.net.cn/templates/template.html?v=189&url=basic.html

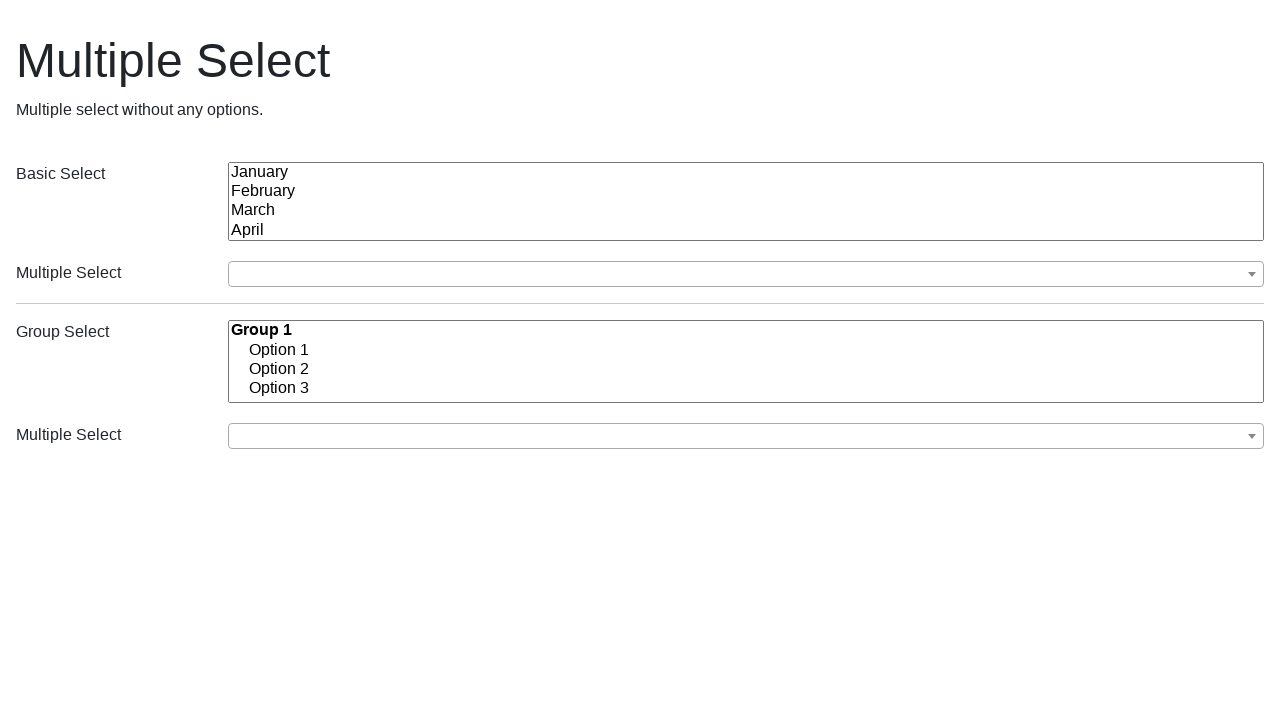

Clicked Group Select dropdown button to open the dropdown menu at (746, 274) on xpath=//label[contains(.,'Group Select')]/parent::div/preceding-sibling::div//bu
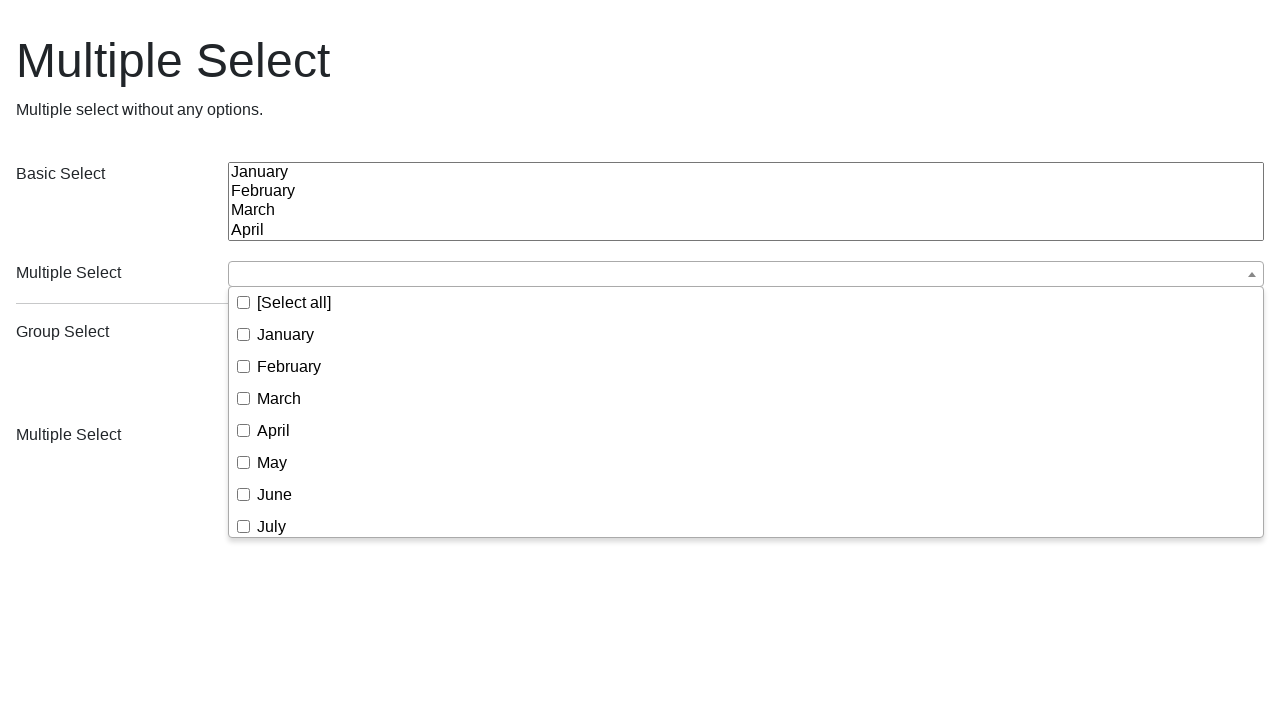

Waited for dropdown menu items to load
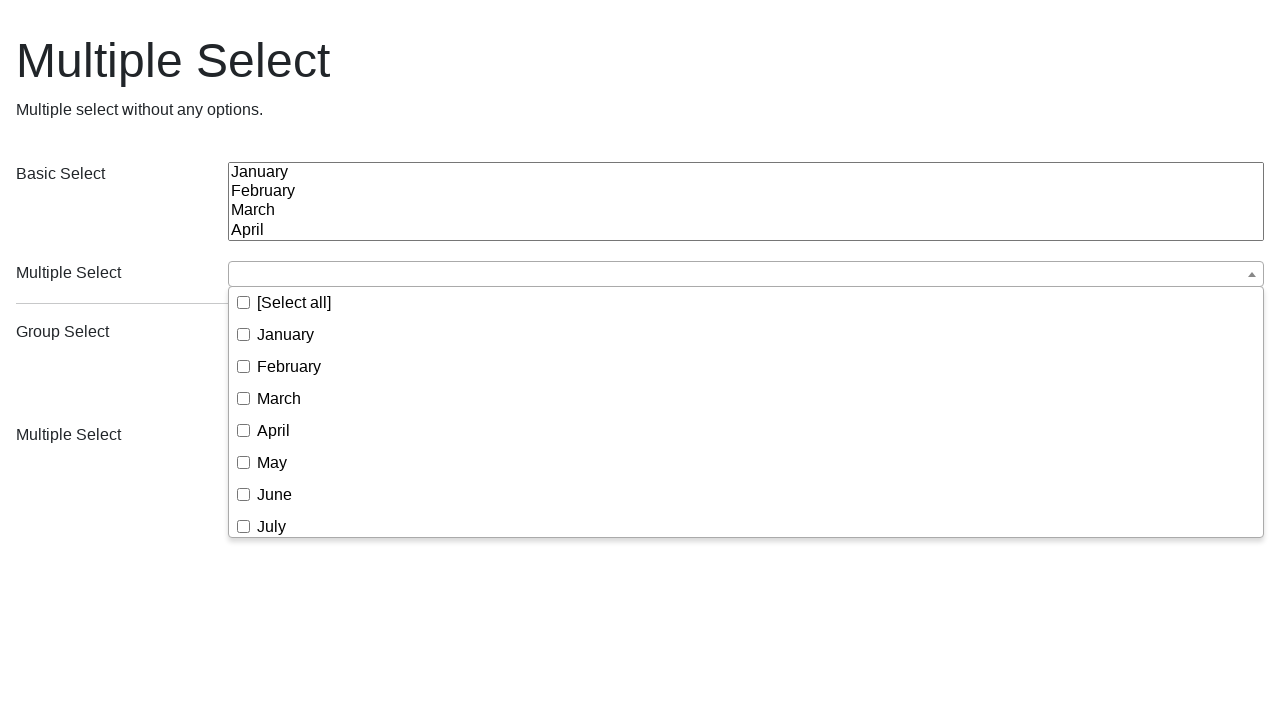

Selected 'May' from the dropdown list at (272, 462) on xpath=//label[contains(.,'Group Select')]/parent::div/preceding-sibling::div//li
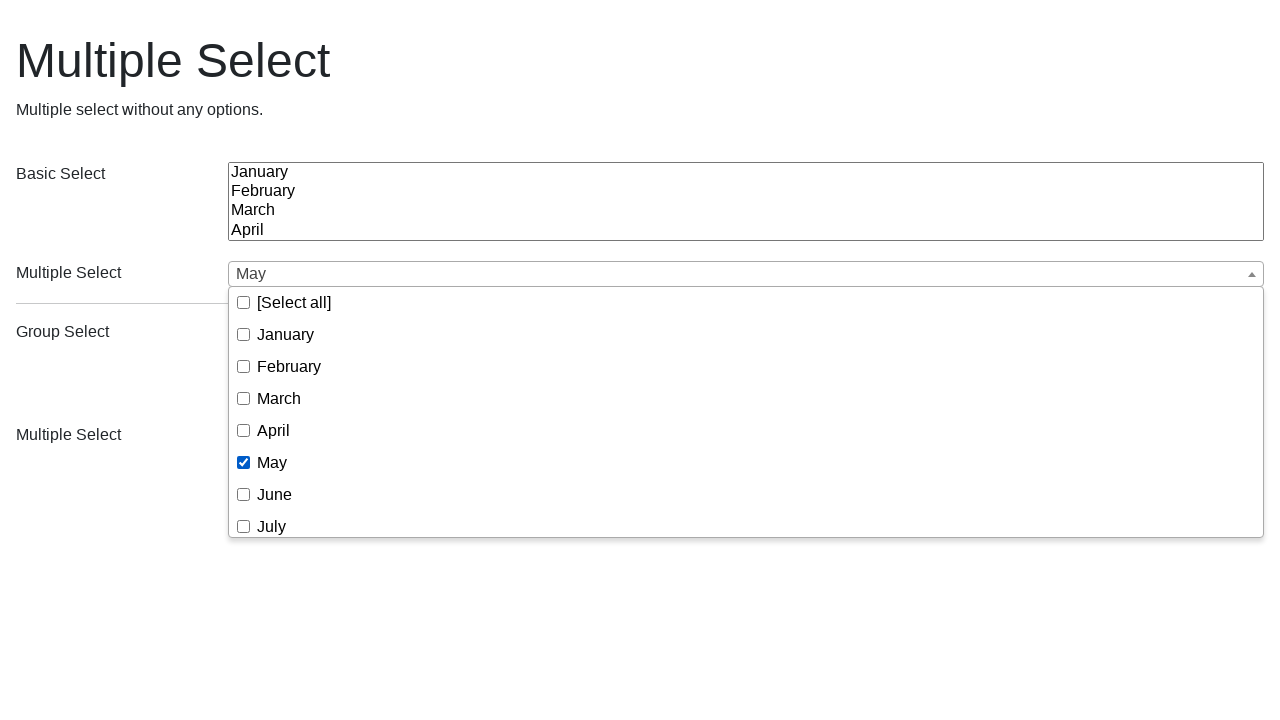

Selected 'June' from the dropdown list at (274, 494) on xpath=//label[contains(.,'Group Select')]/parent::div/preceding-sibling::div//li
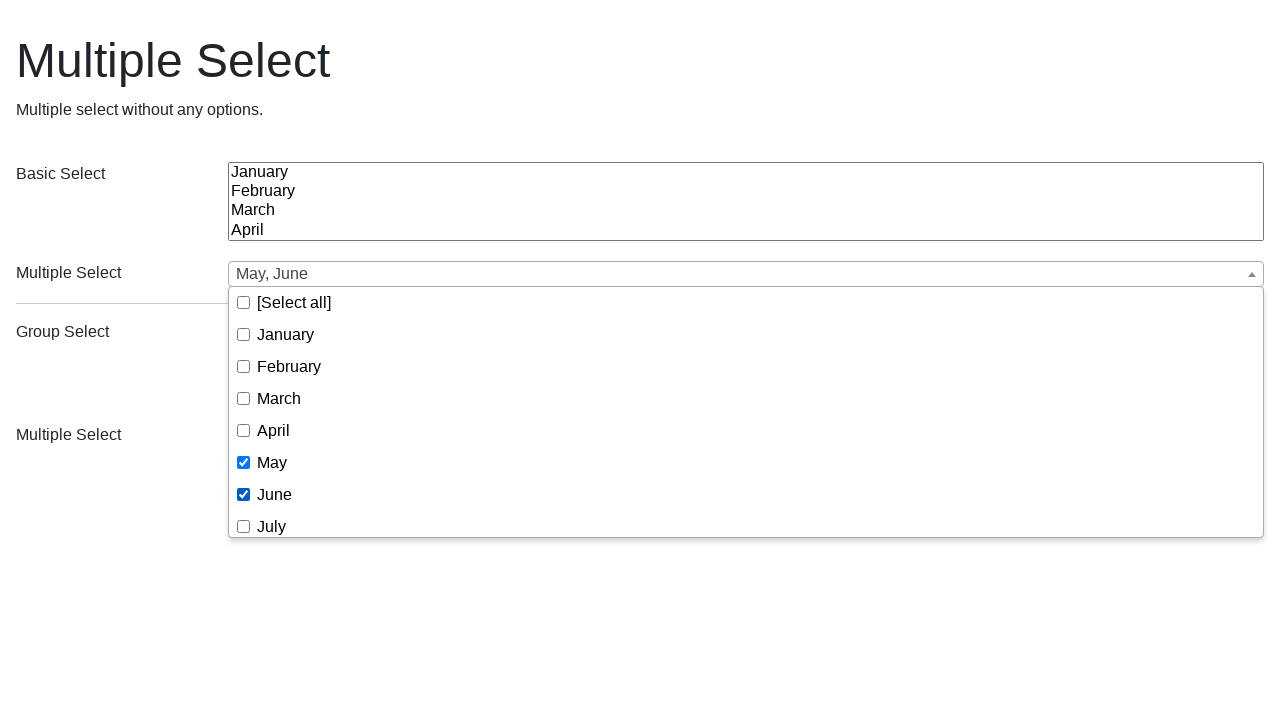

Selected 'July' from the dropdown list at (272, 526) on xpath=//label[contains(.,'Group Select')]/parent::div/preceding-sibling::div//li
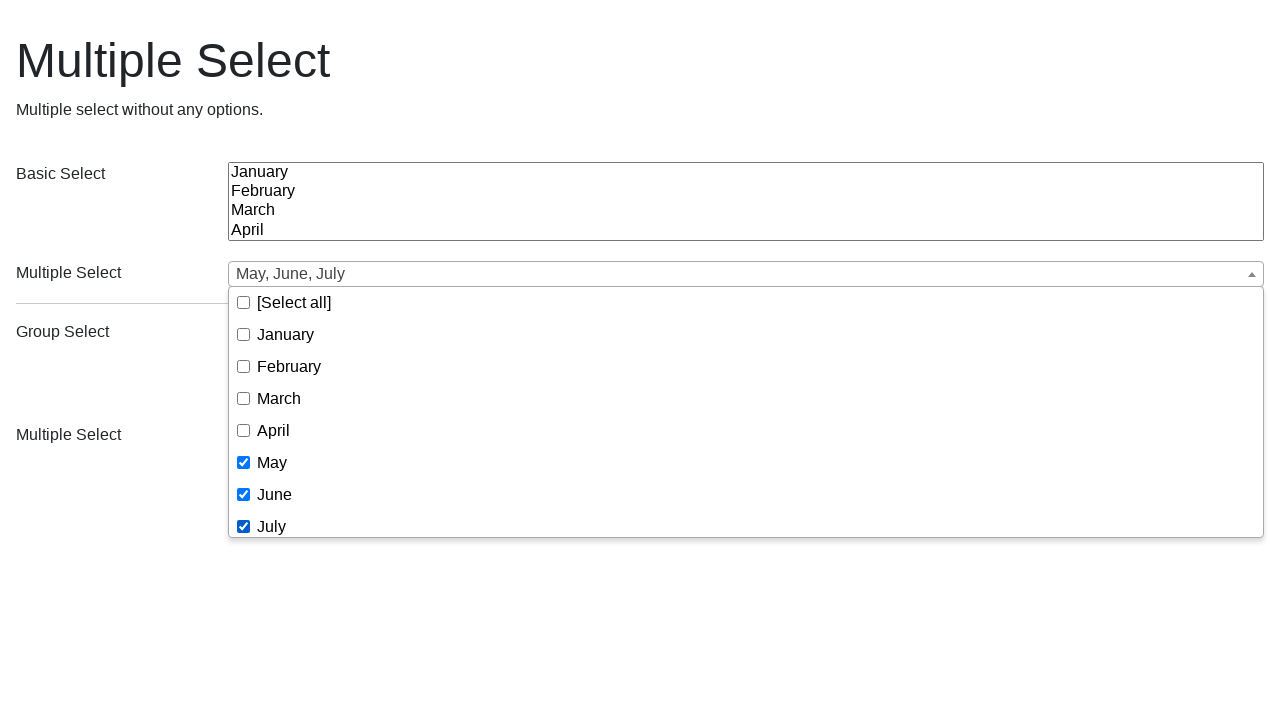

Clicked Group Select dropdown button to close the dropdown menu at (746, 274) on xpath=//label[contains(.,'Group Select')]/parent::div/preceding-sibling::div//bu
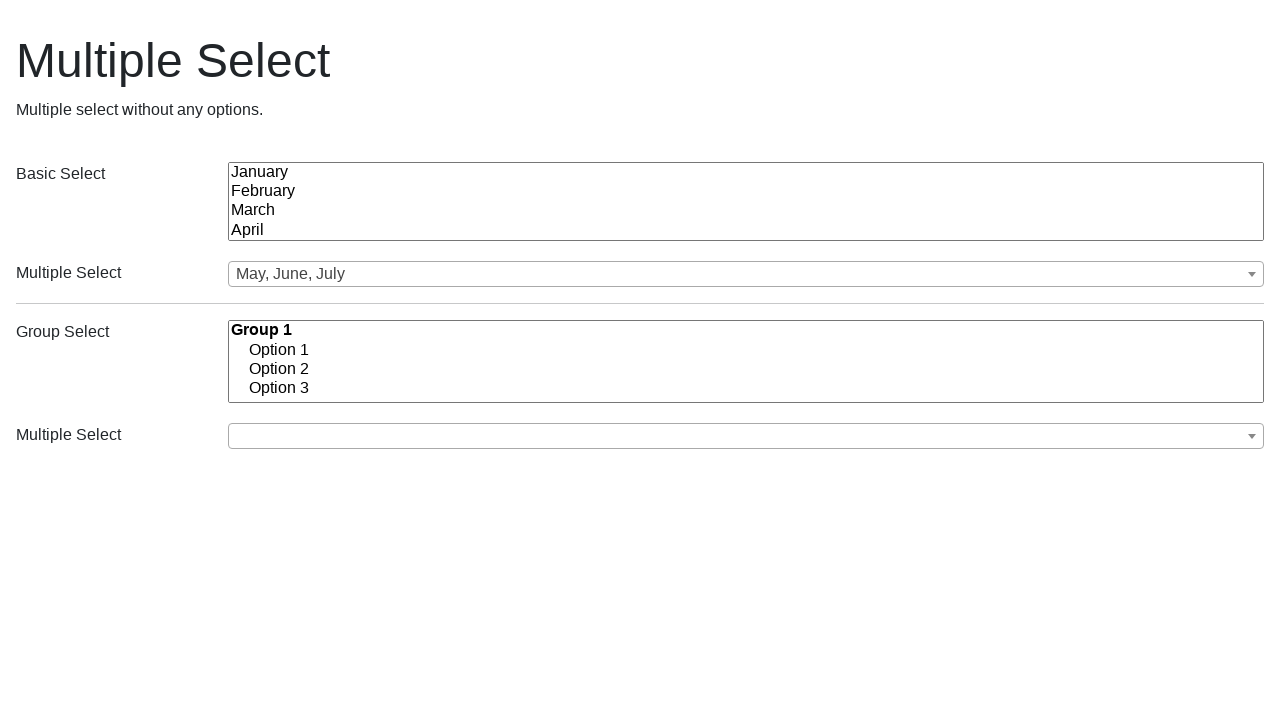

Verified that selection count display is visible, confirming multiple selections (May, June, July)
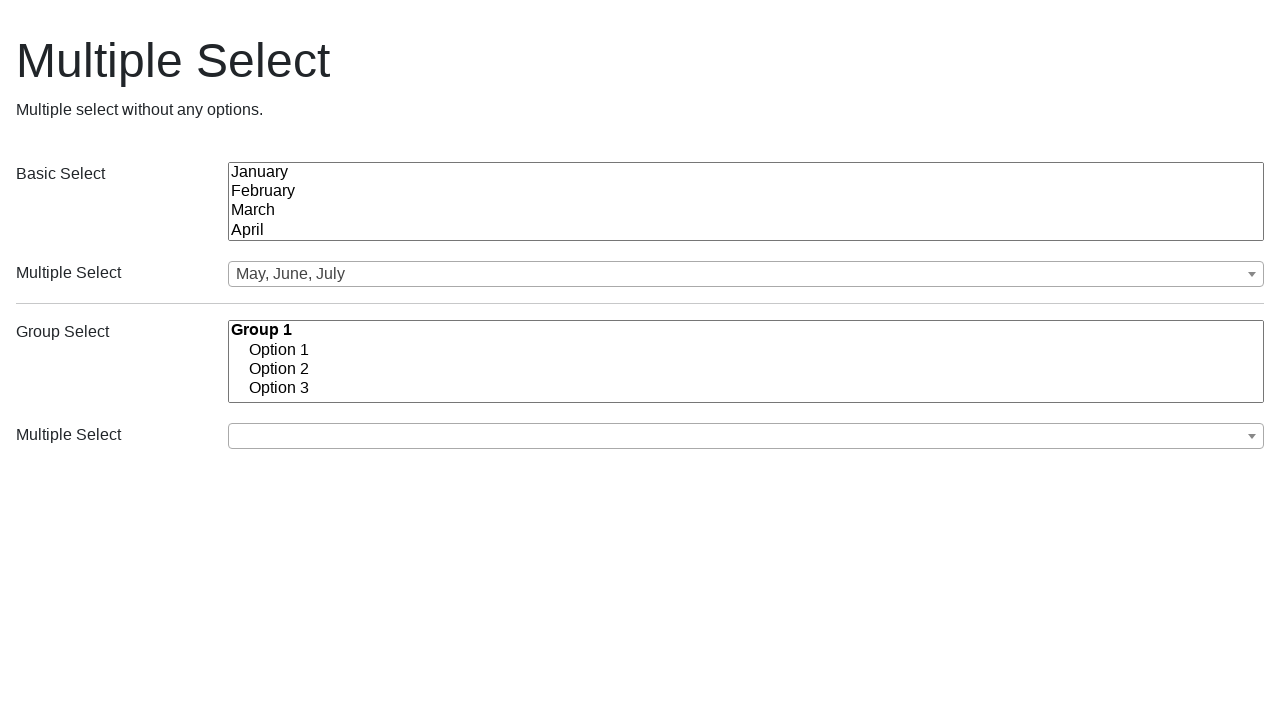

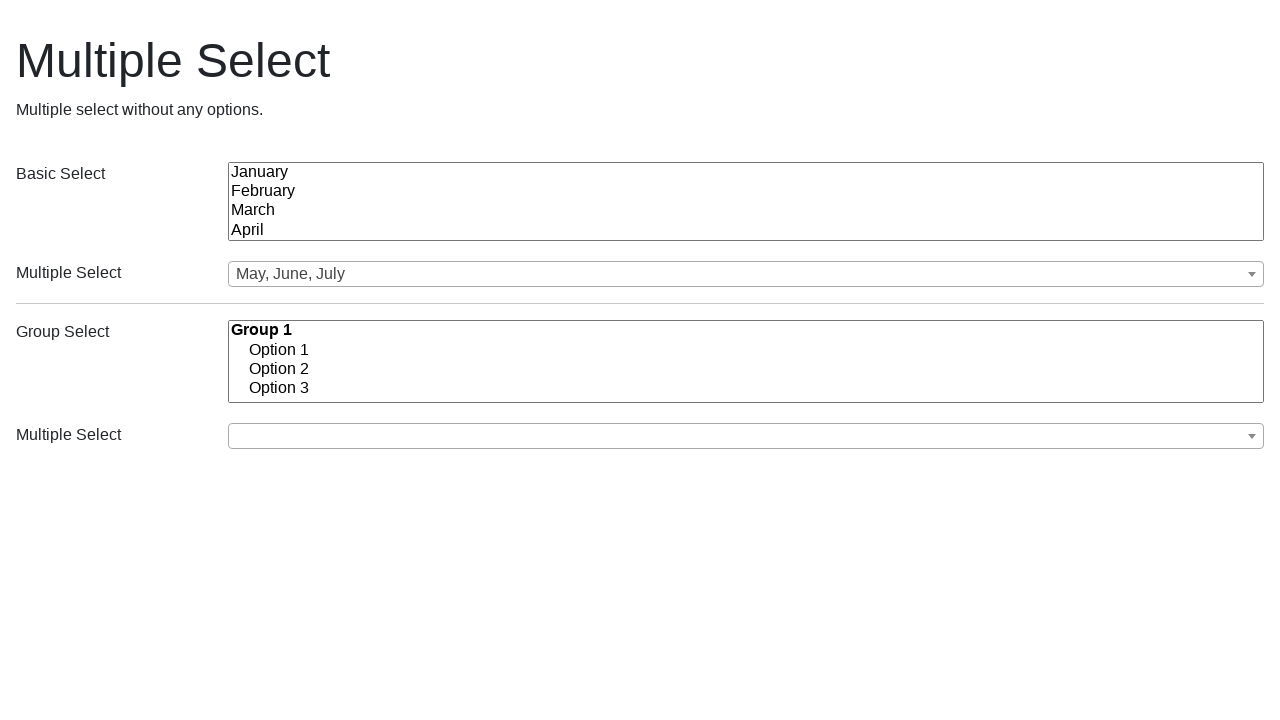